Tests the auto-complete functionality on the demoqa.com widgets page by navigating to the Auto Complete section and interacting with the input field

Starting URL: https://demoqa.com/elements

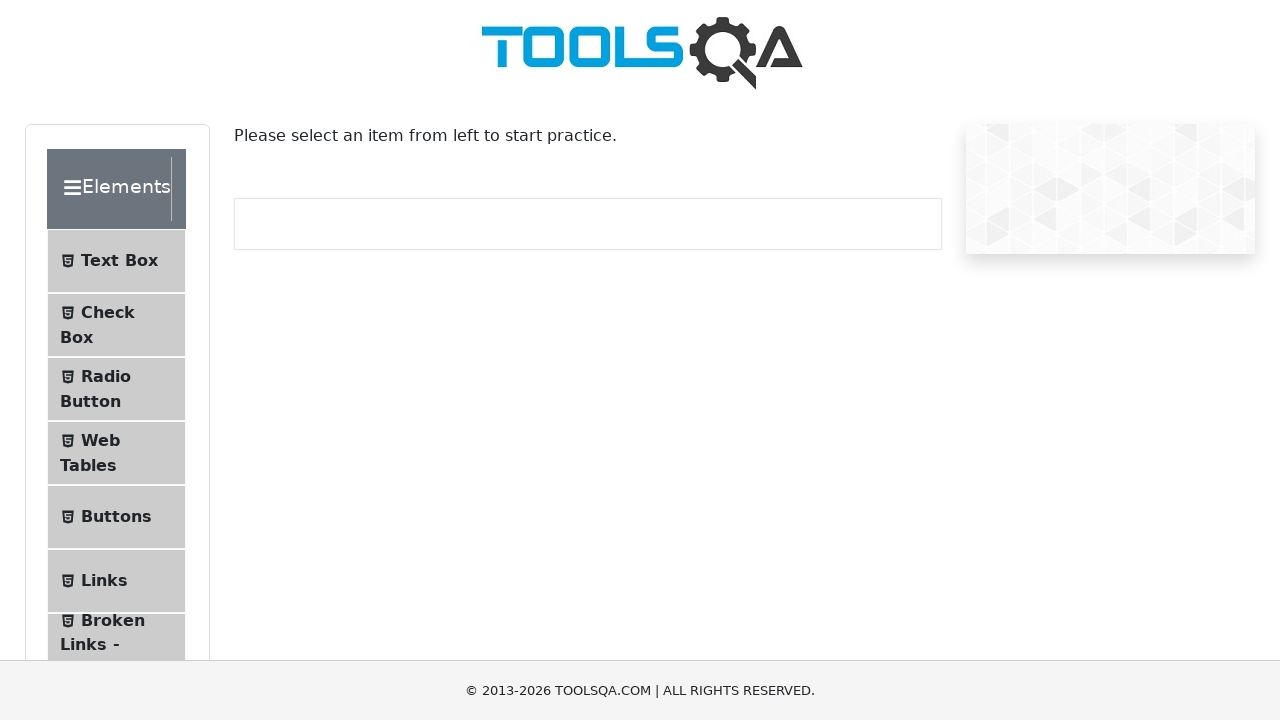

Clicked on Elements section at (109, 189) on xpath=//div[text()='Elements']
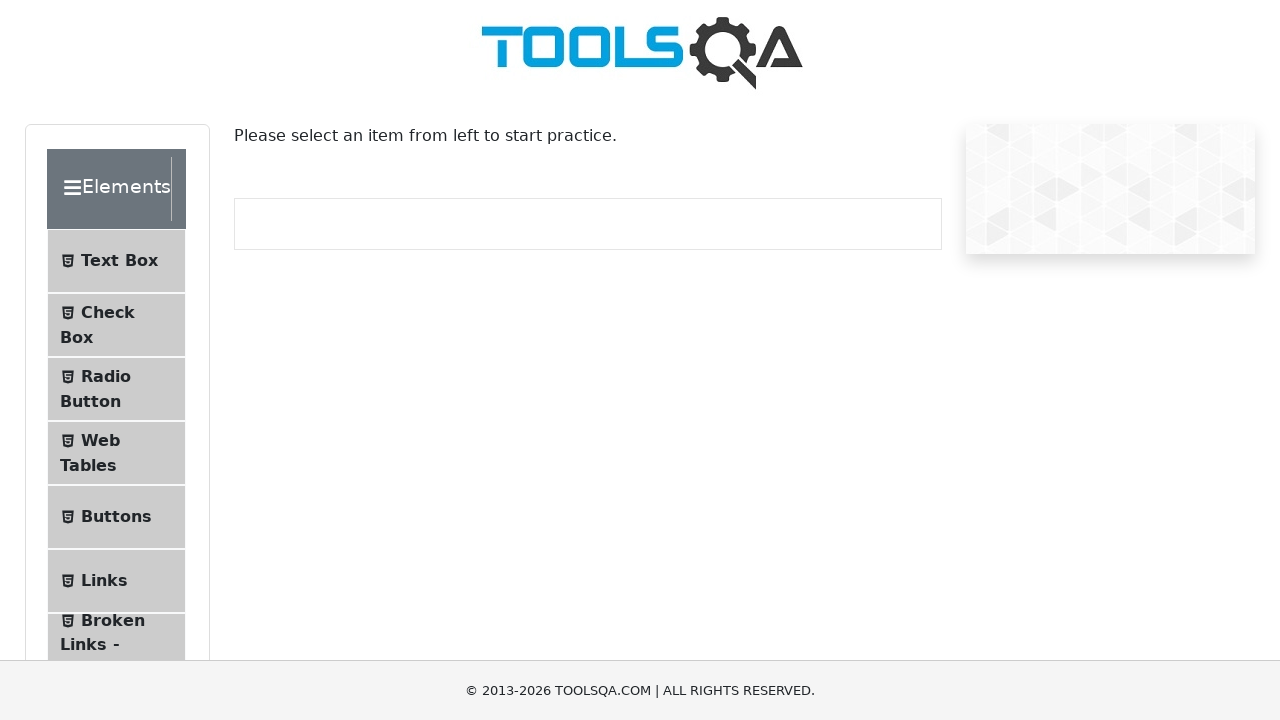

Widgets section became visible
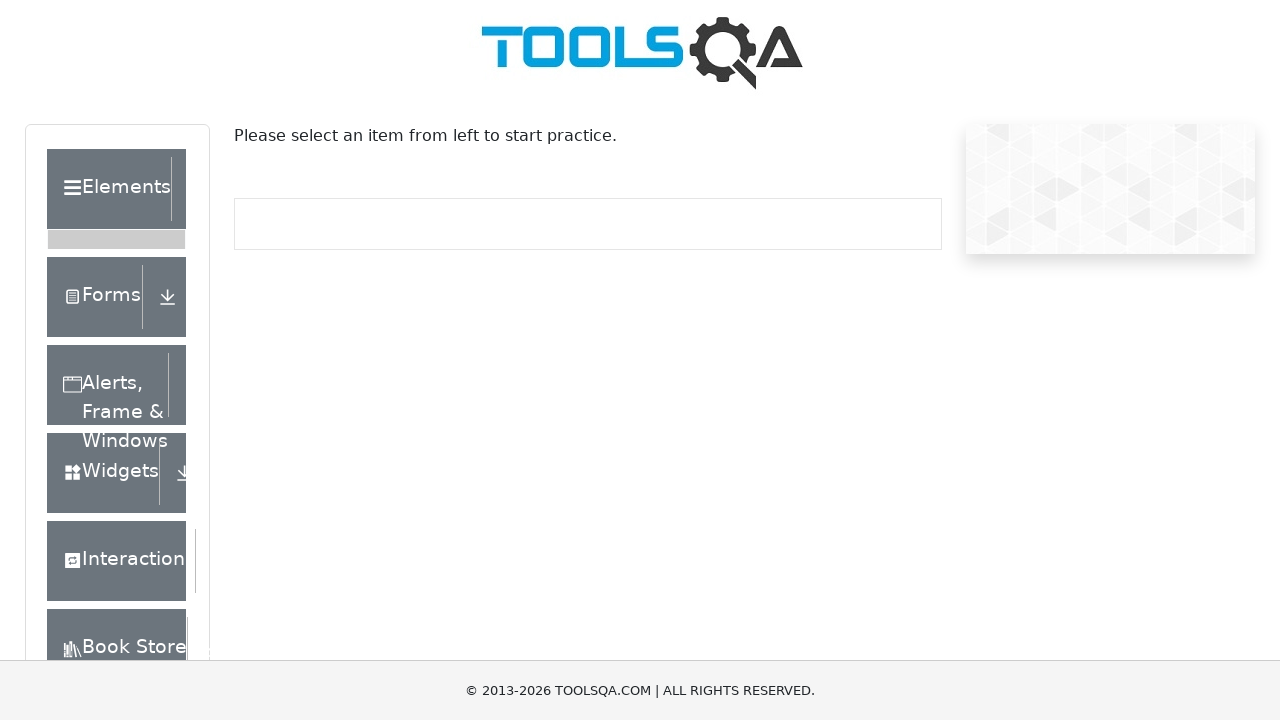

Clicked on Widgets section at (103, 453) on xpath=//div[text()='Widgets']
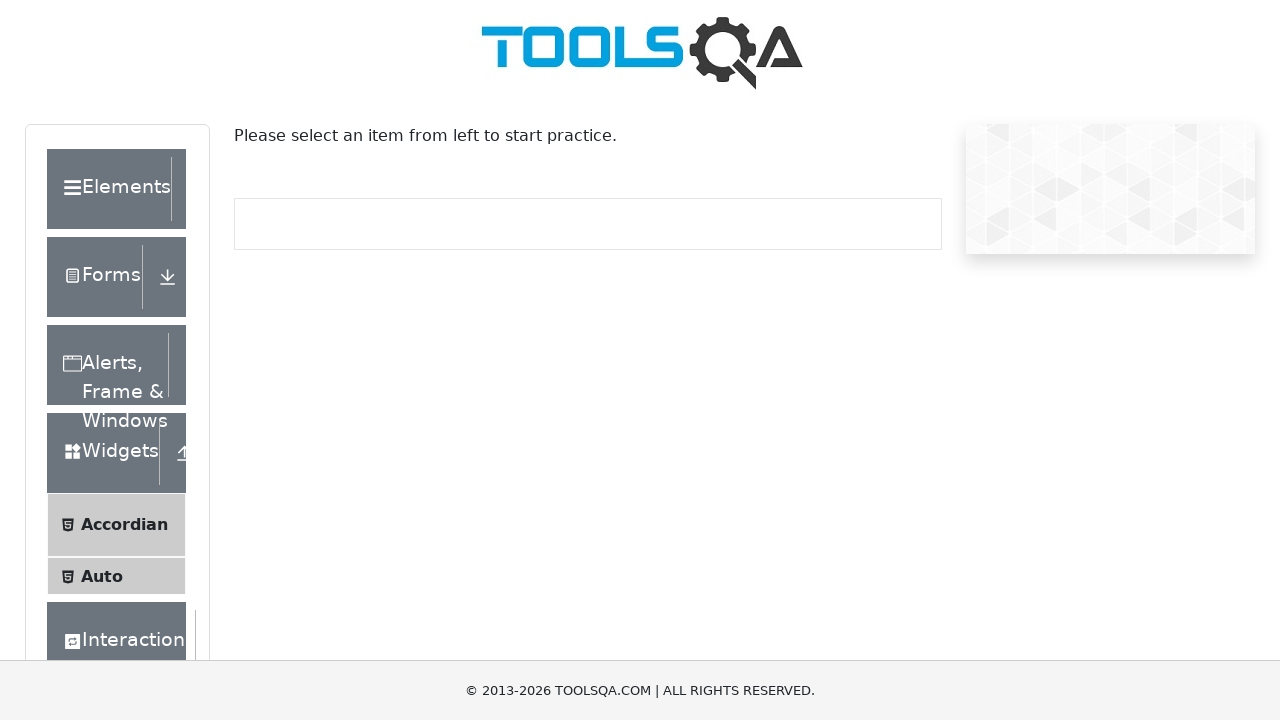

Clicked on Auto Complete menu item at (102, 576) on xpath=//span[text()='Auto Complete']
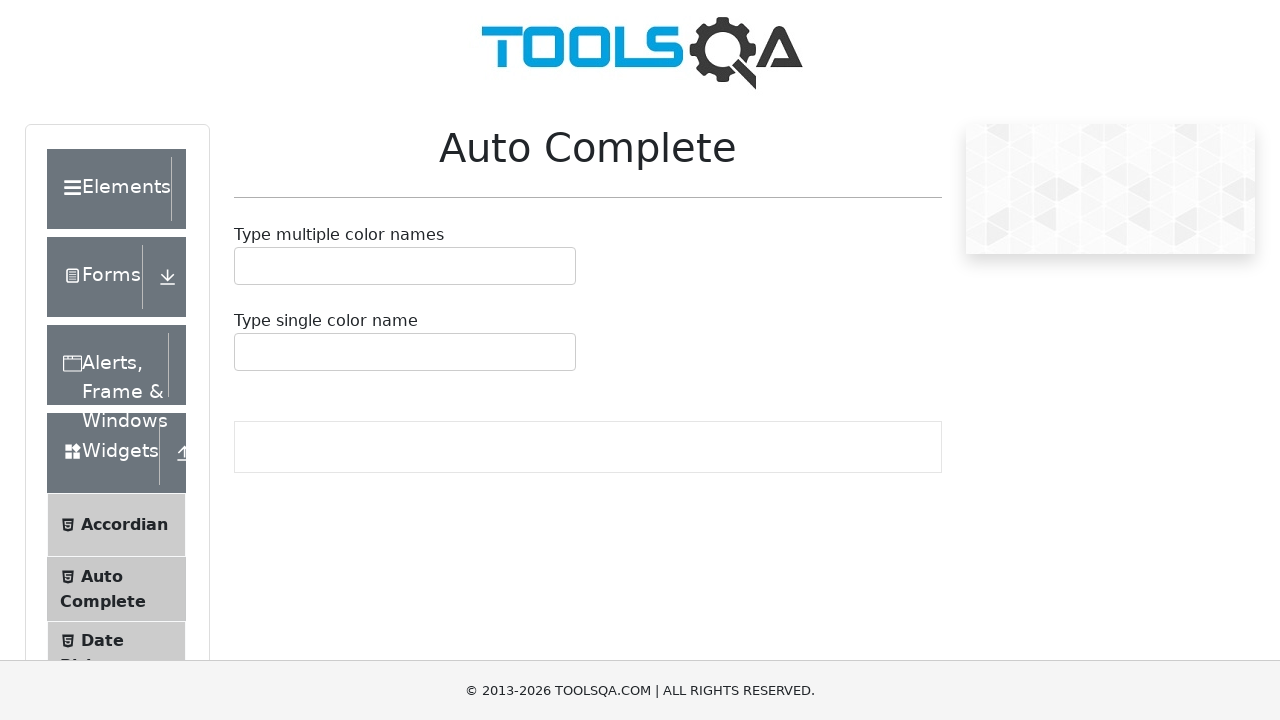

Scrolled to Alerts, Frame & Windows section
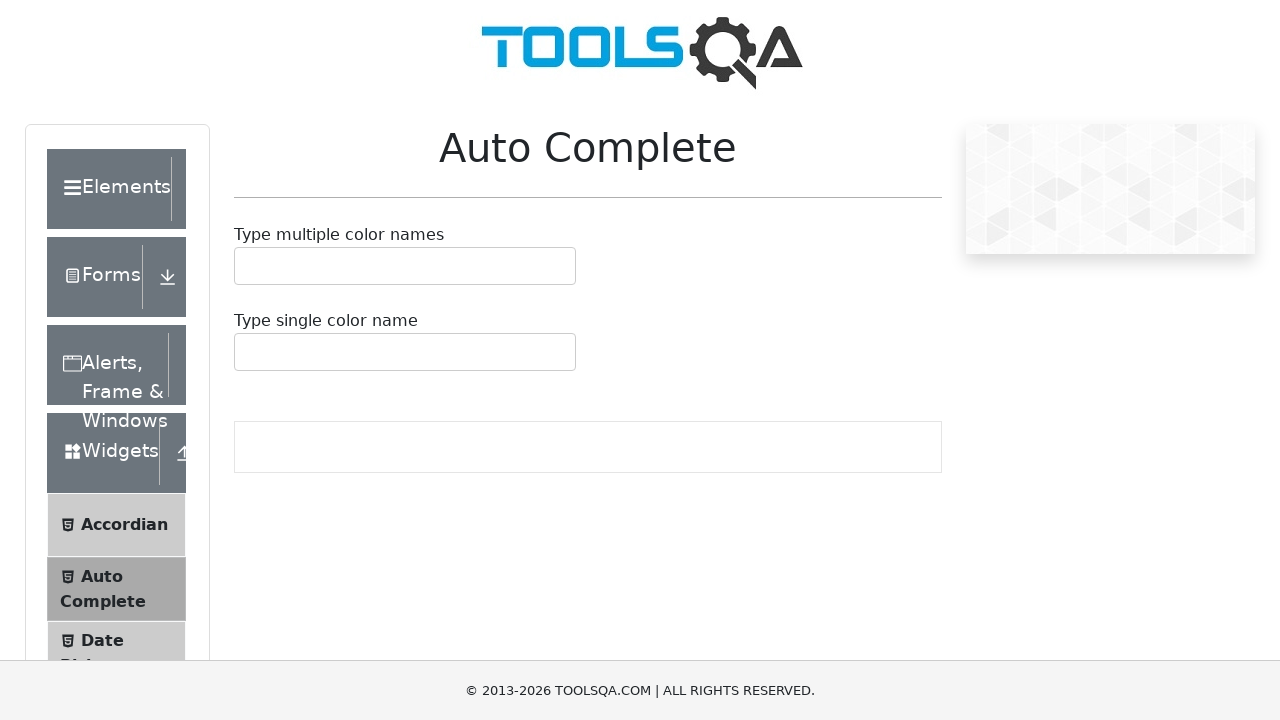

Typed 'Gr' in the auto-complete input field on xpath=//div[@id='autoCompleteMultipleContainer']//div/input
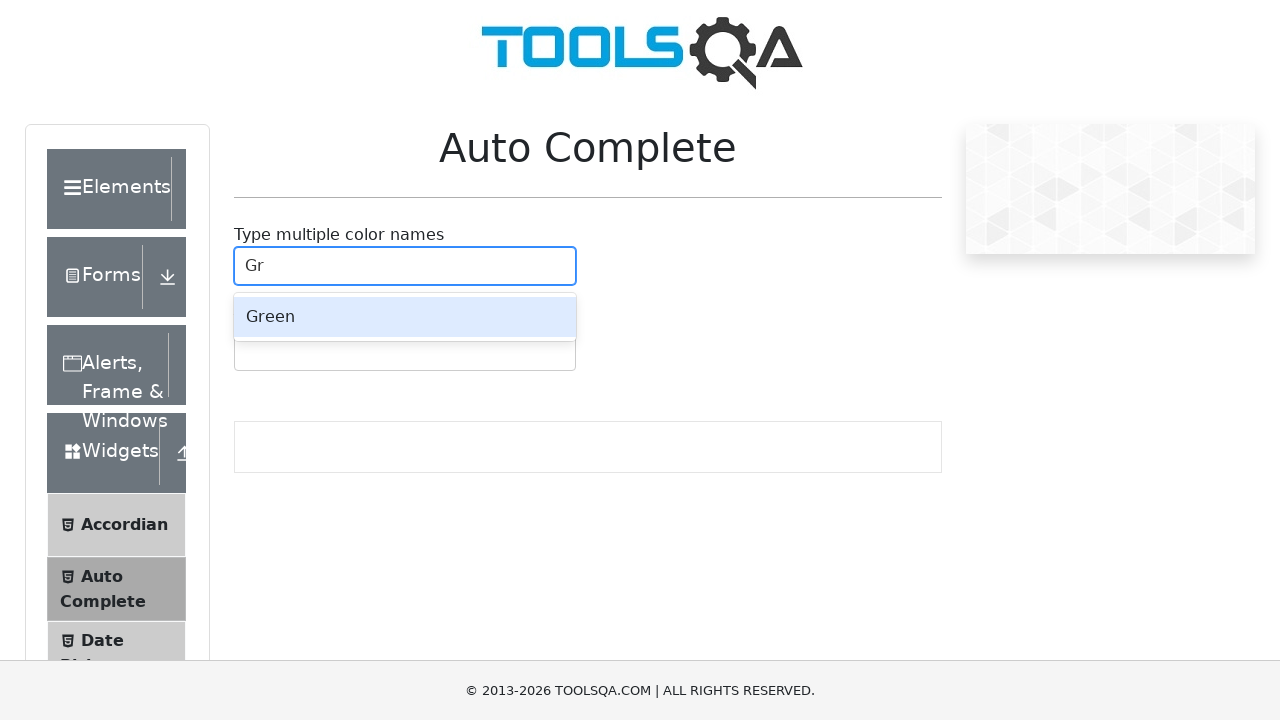

Auto-complete options became visible
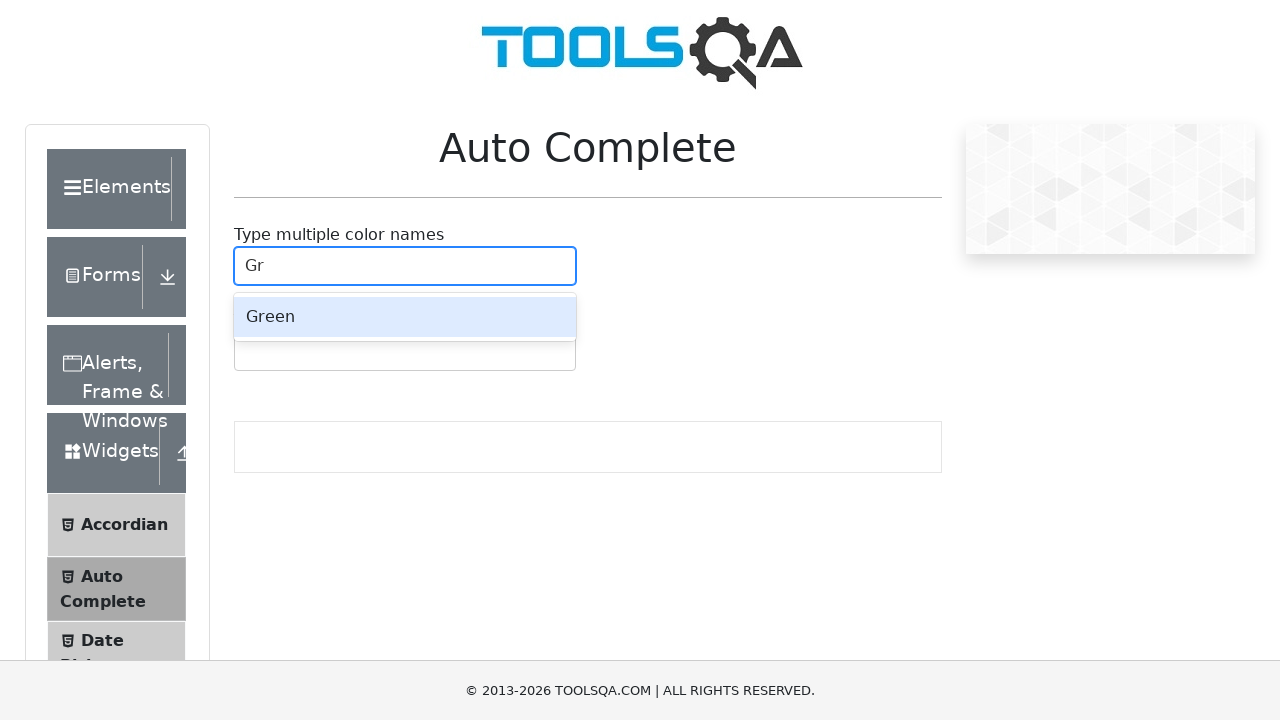

Clicked on the first auto-complete option at (405, 317) on xpath=//div[contains(@class,'auto-complete__option')]
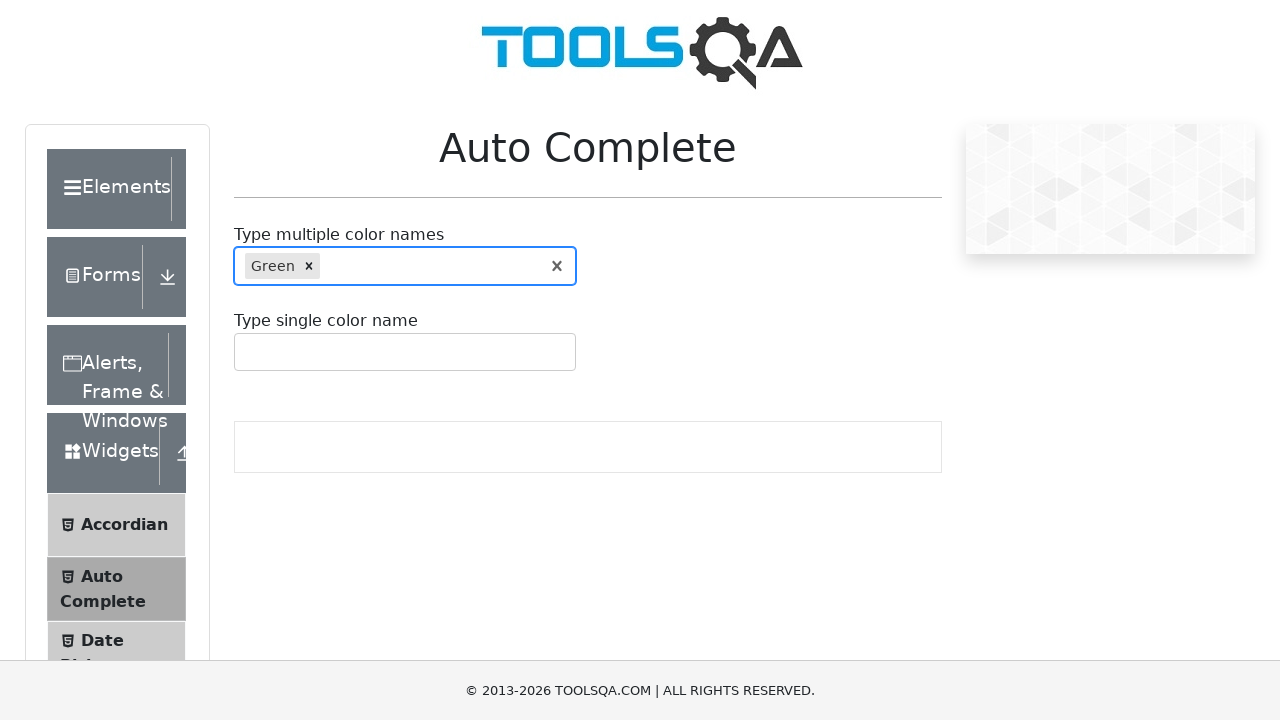

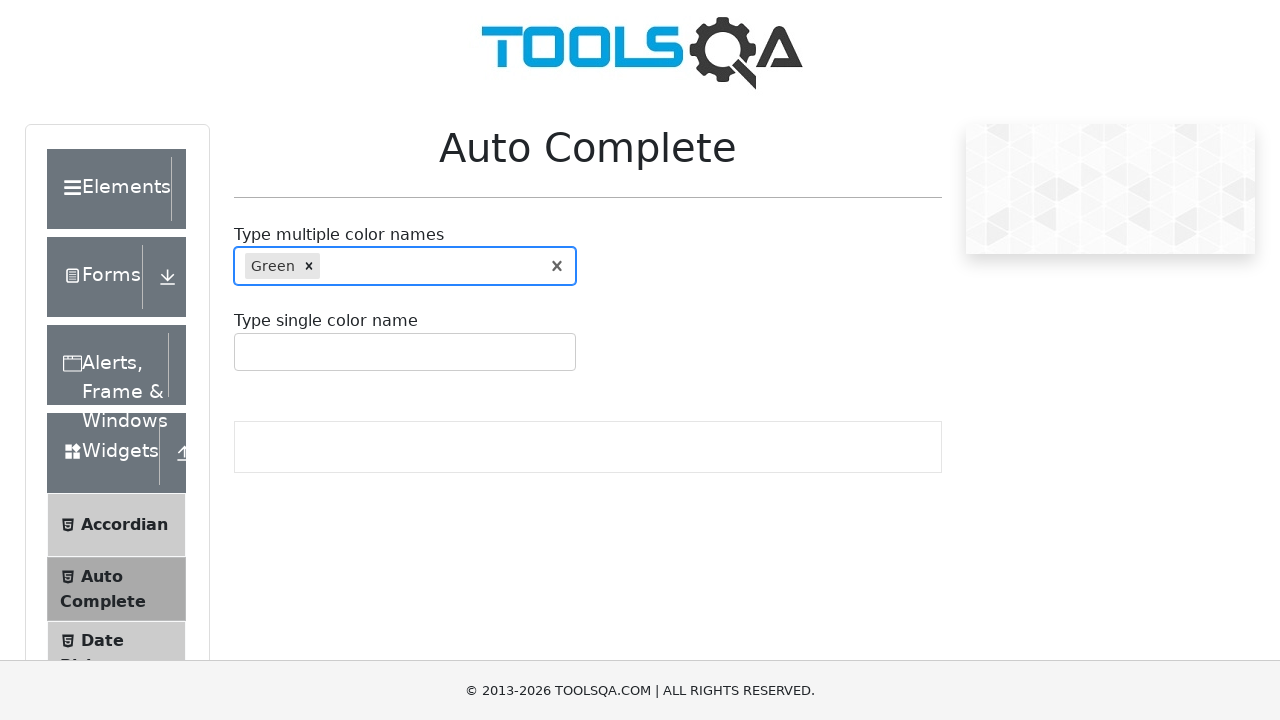